Tests the demoblaze e-commerce site by navigating to the homepage and selecting the first product from the Laptops category.

Starting URL: https://demoblaze.com/

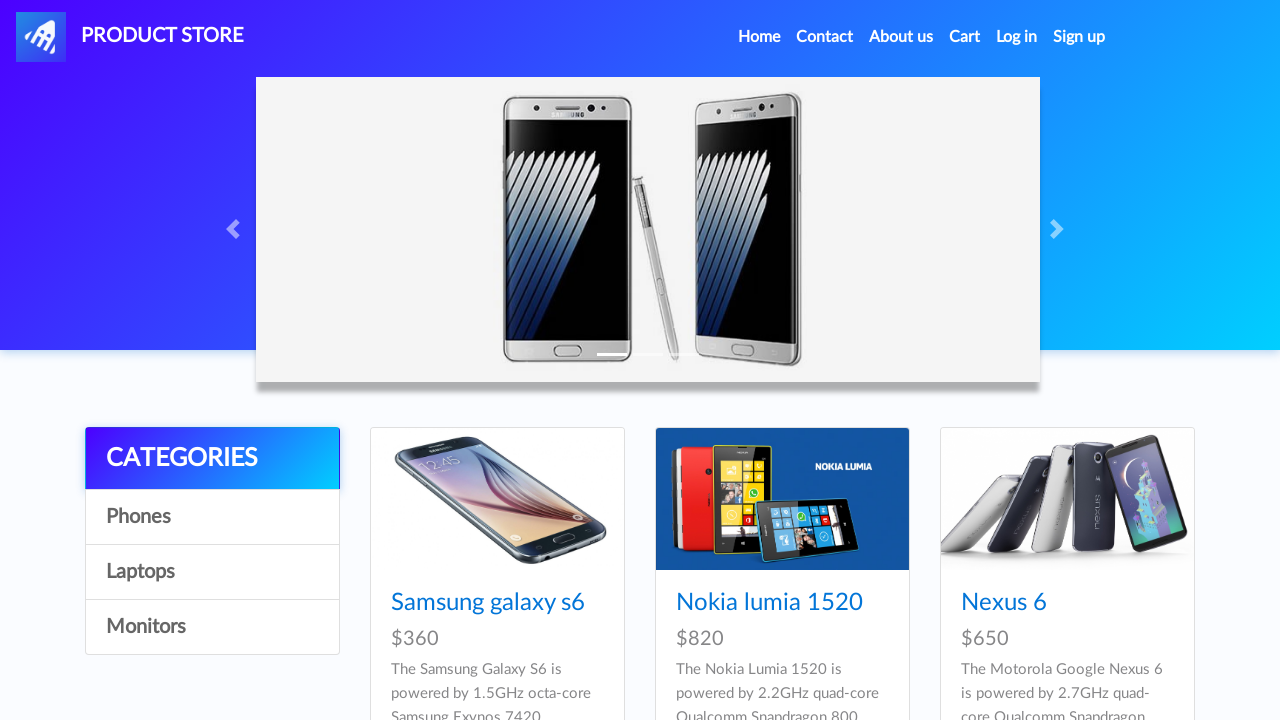

Clicked on Laptops category at (212, 572) on [onclick*='notebook']
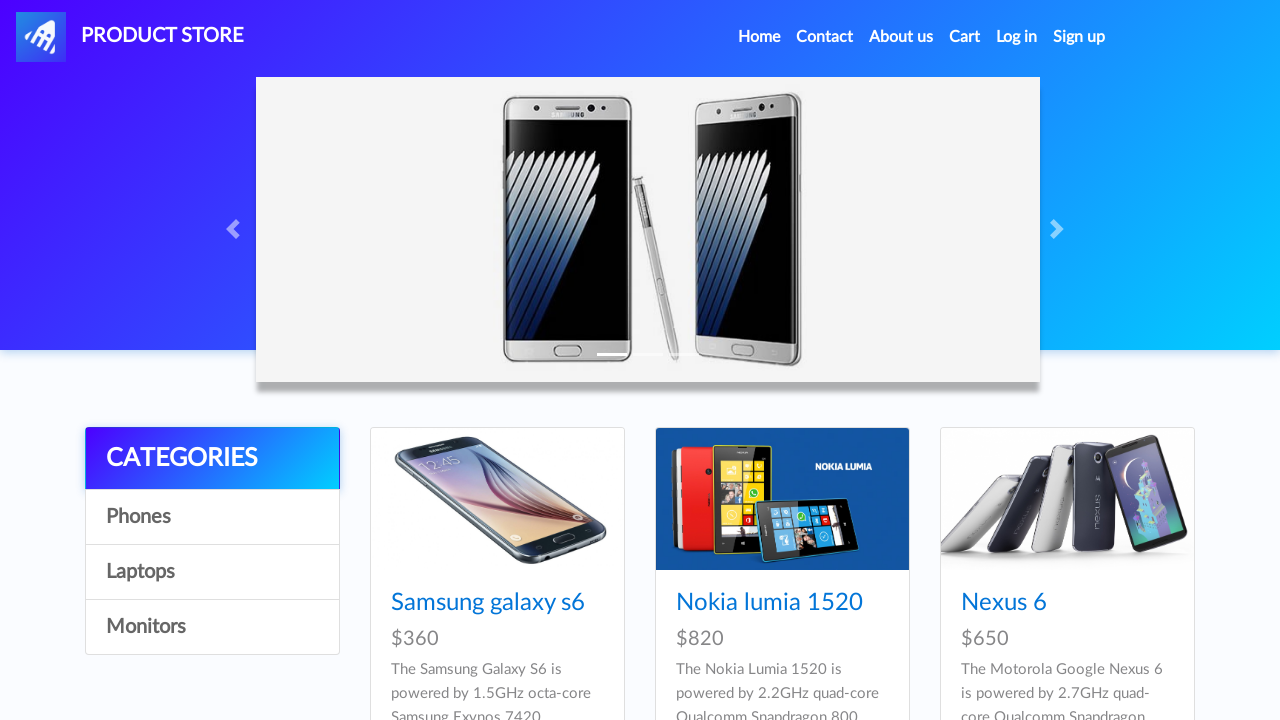

Waited for products to load after category selection
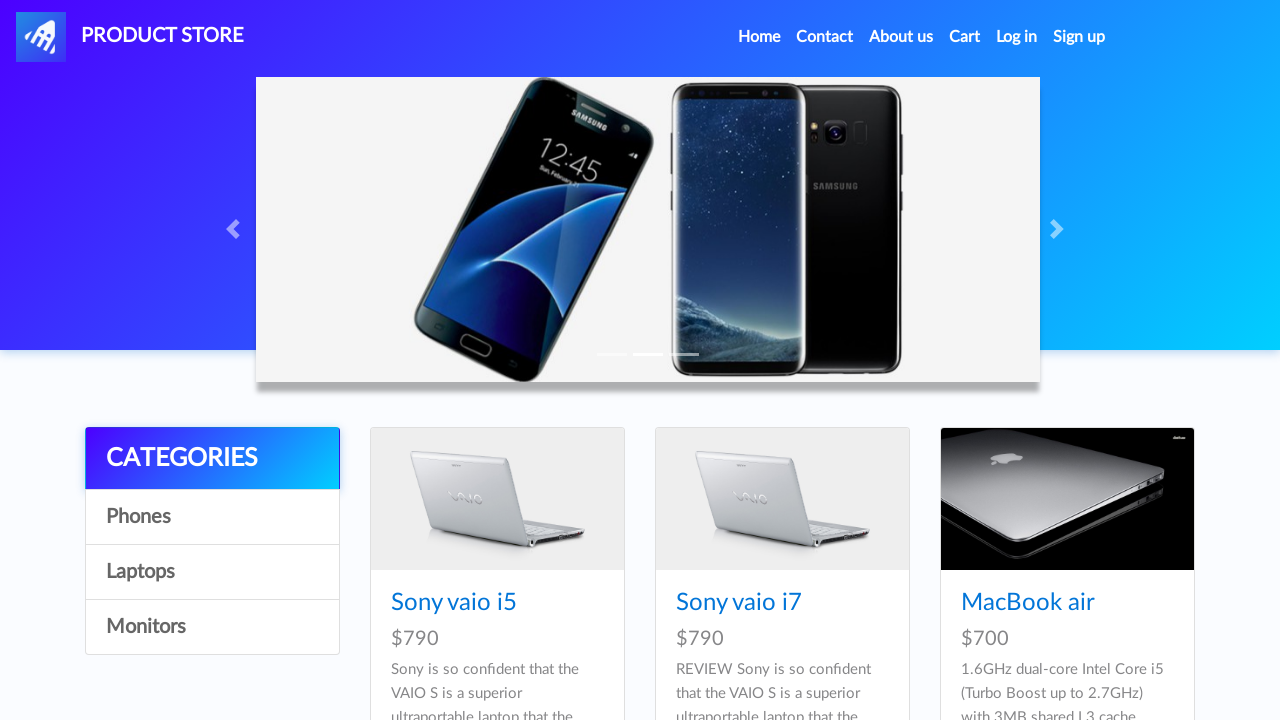

Clicked on the first product from Laptops category at (497, 556) on #tbodyid > div:nth-child(1)
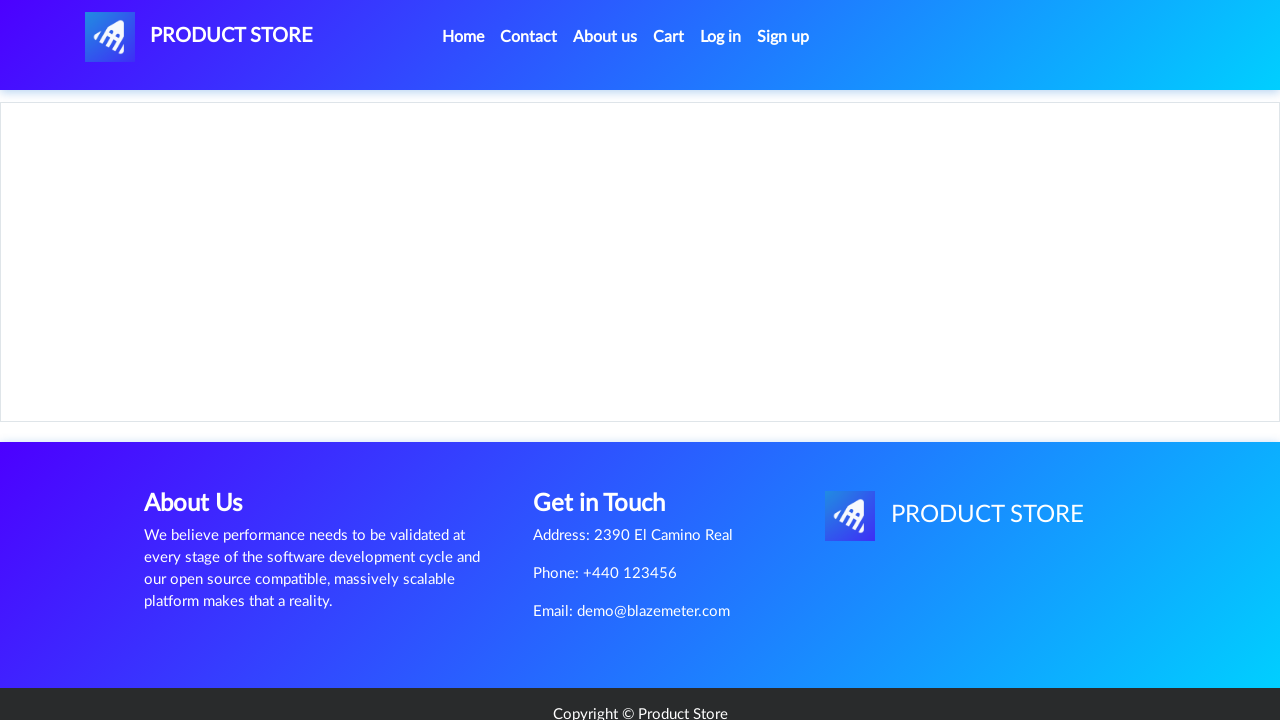

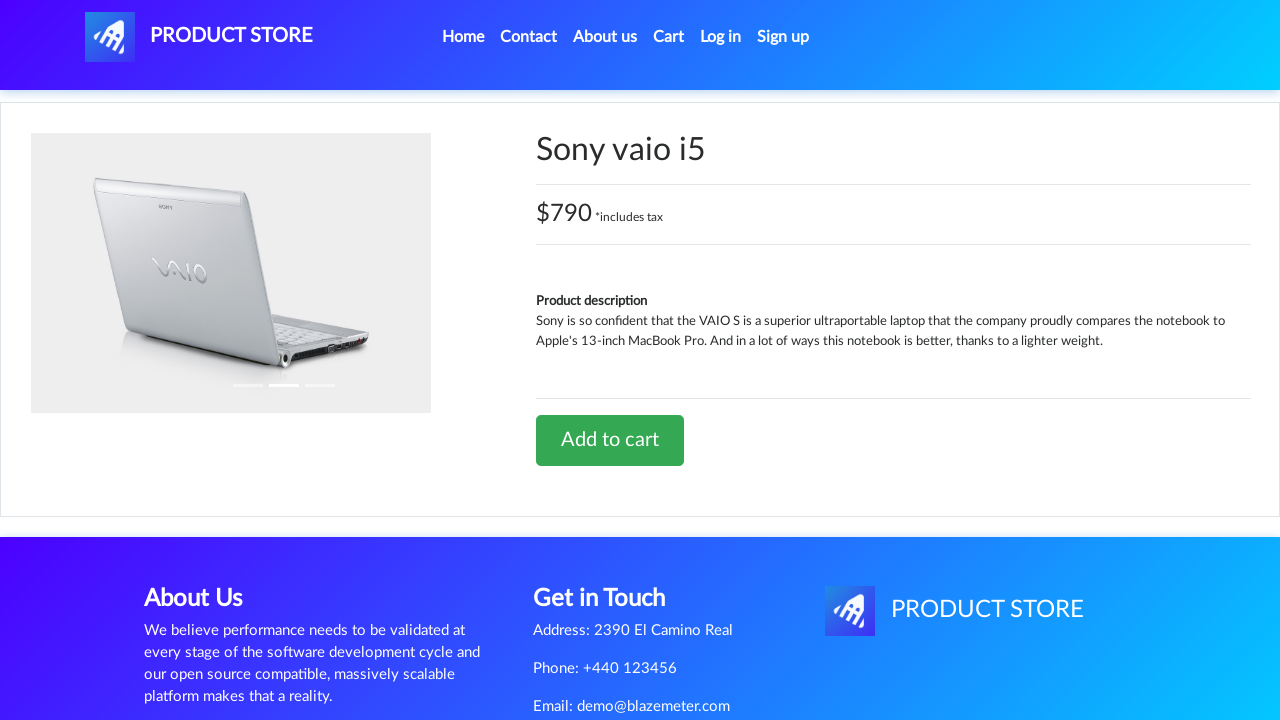